Tests radio button functionality on DemoQA site by navigating to the radio button section and selecting the 'Yes' option

Starting URL: https://demoqa.com/dynamic-properties

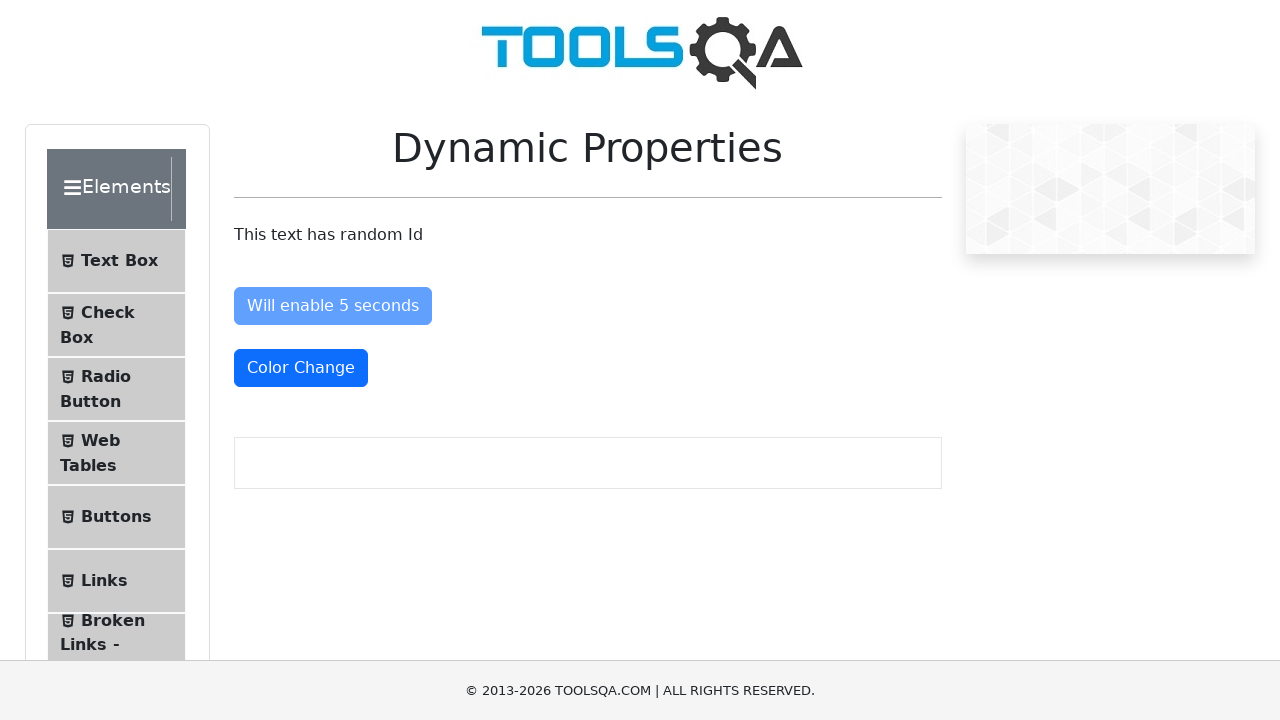

Scrolled down to see the Radio Button element
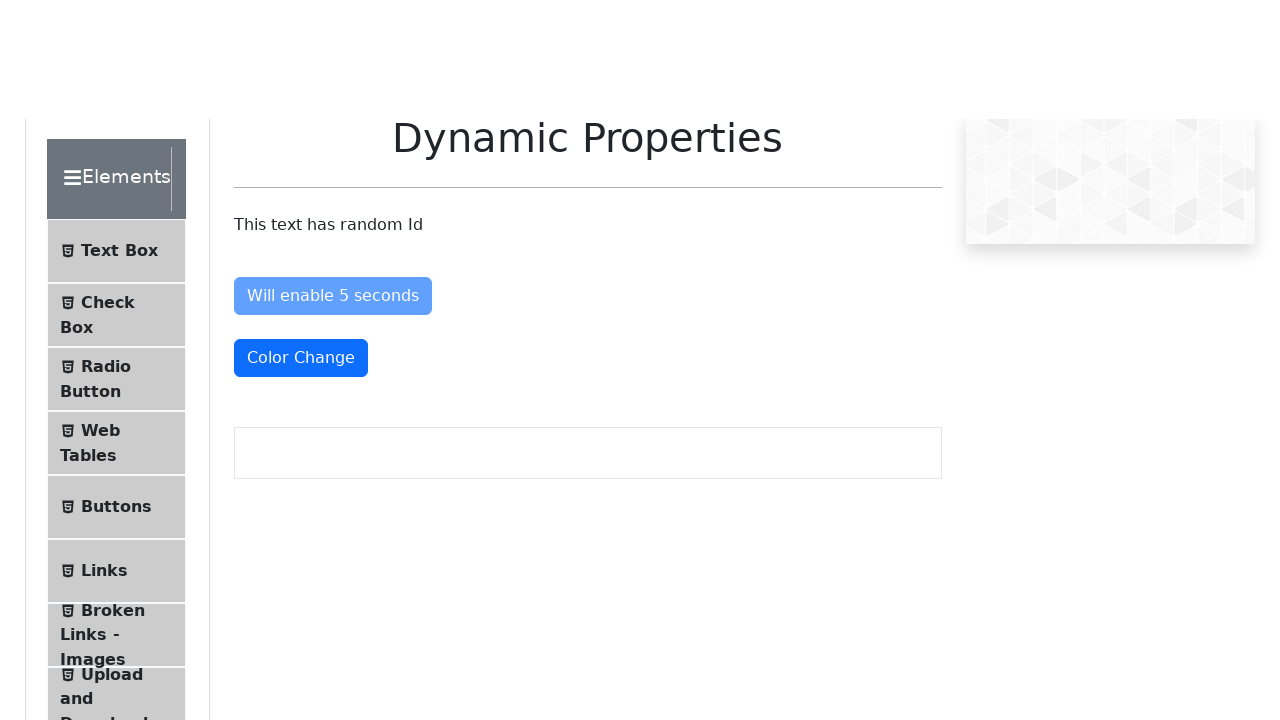

Clicked on Radio Button element in the sidebar at (106, 348) on xpath=//span[text()='Radio Button']
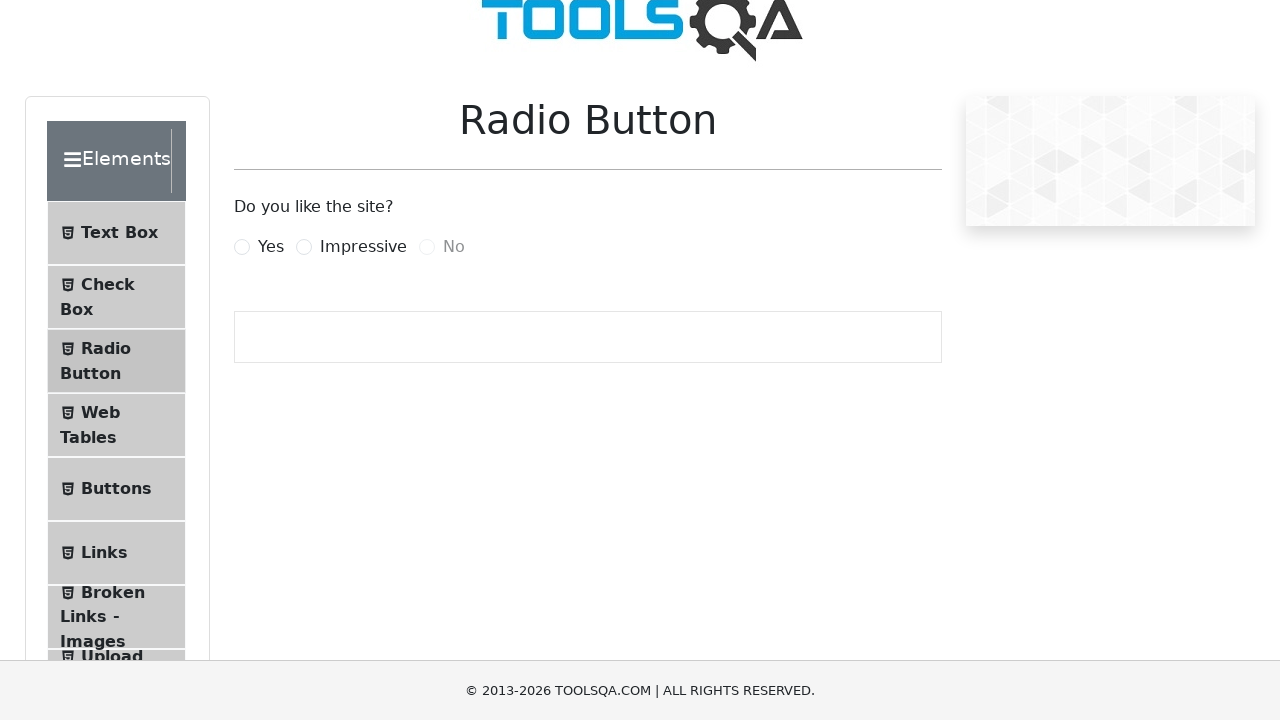

Radio button page loaded successfully
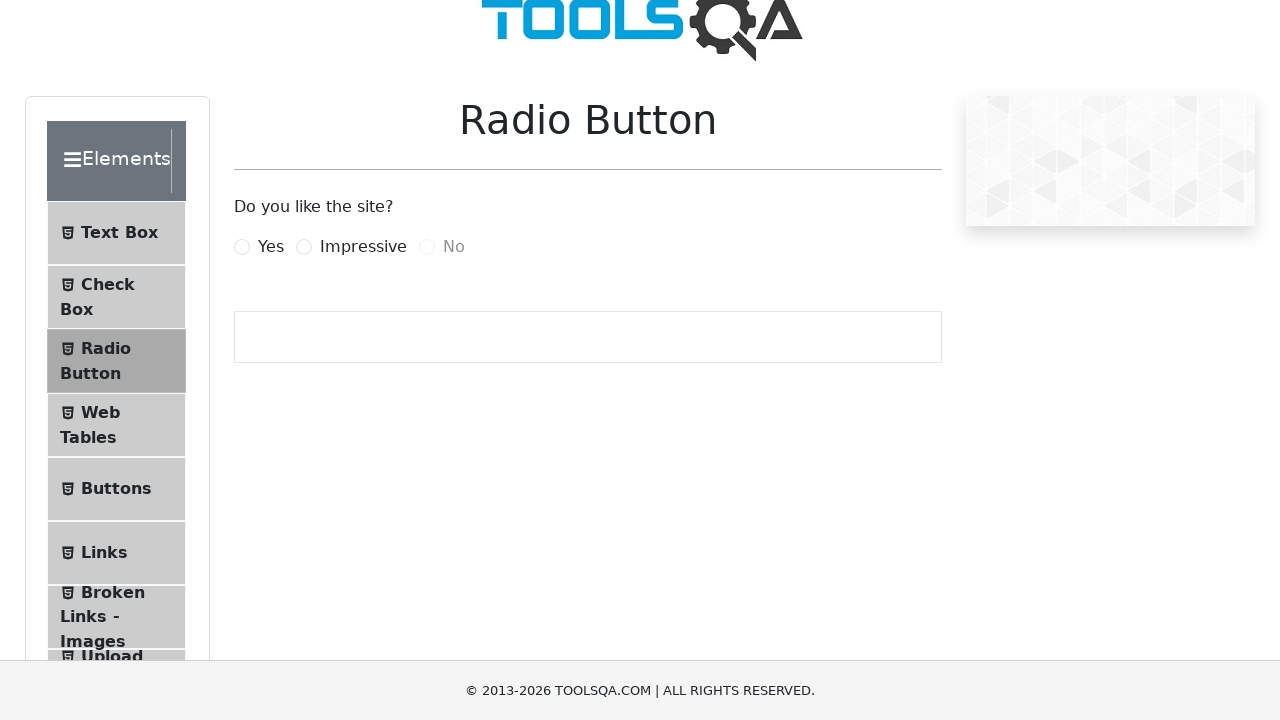

Clicked on the 'Yes' radio button at (271, 247) on xpath=//label[@for='yesRadio']
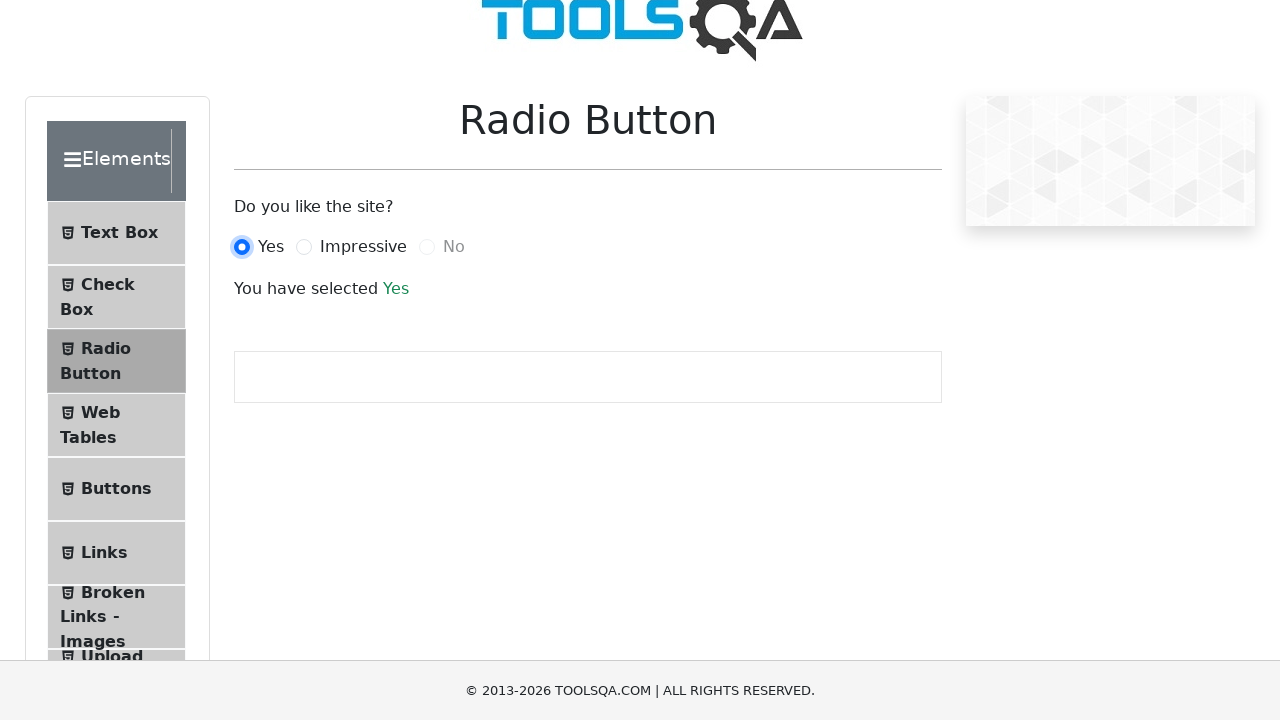

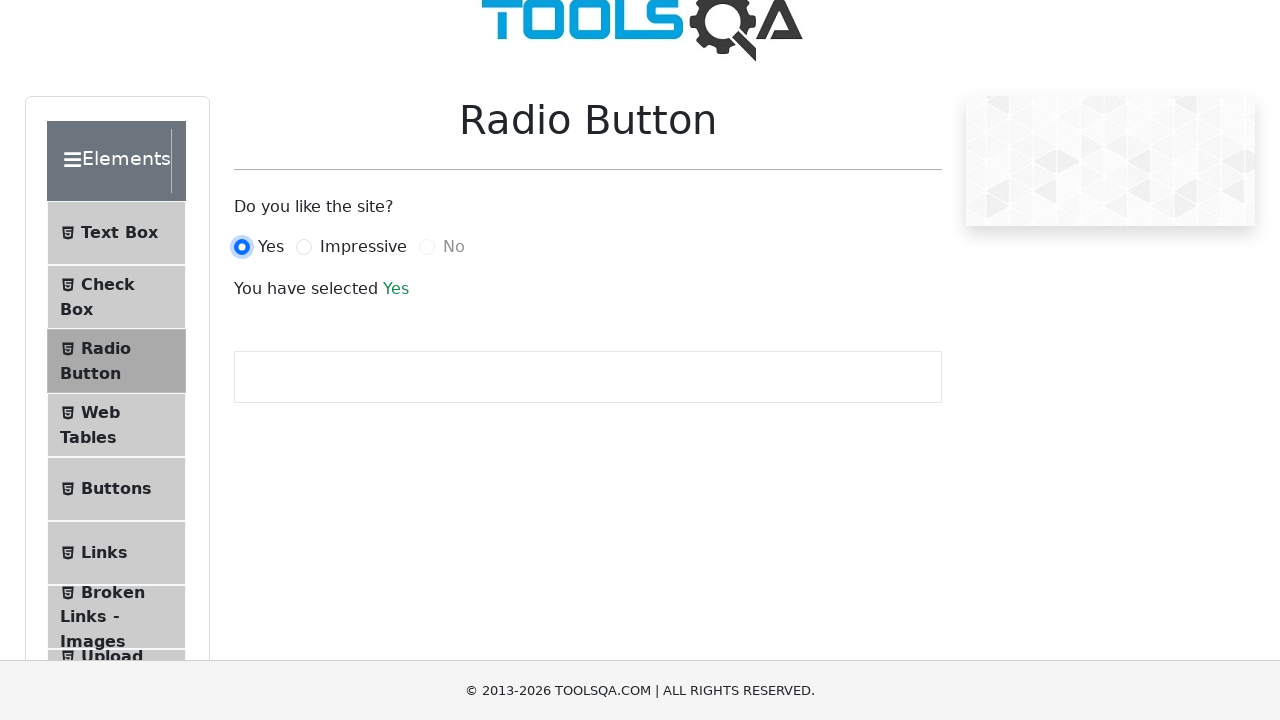